Tests the Python.org search functionality by searching for "pycon" and verifying that results are found.

Starting URL: http://www.python.org

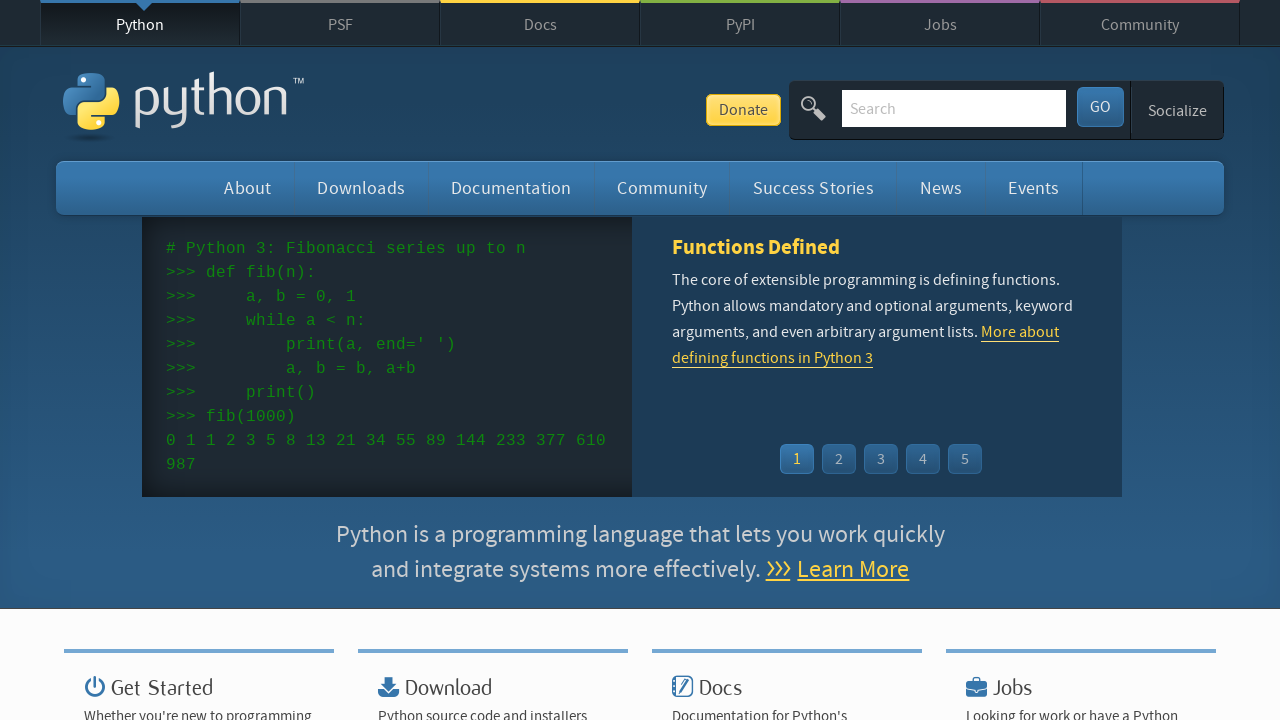

Verified page title contains 'Python'
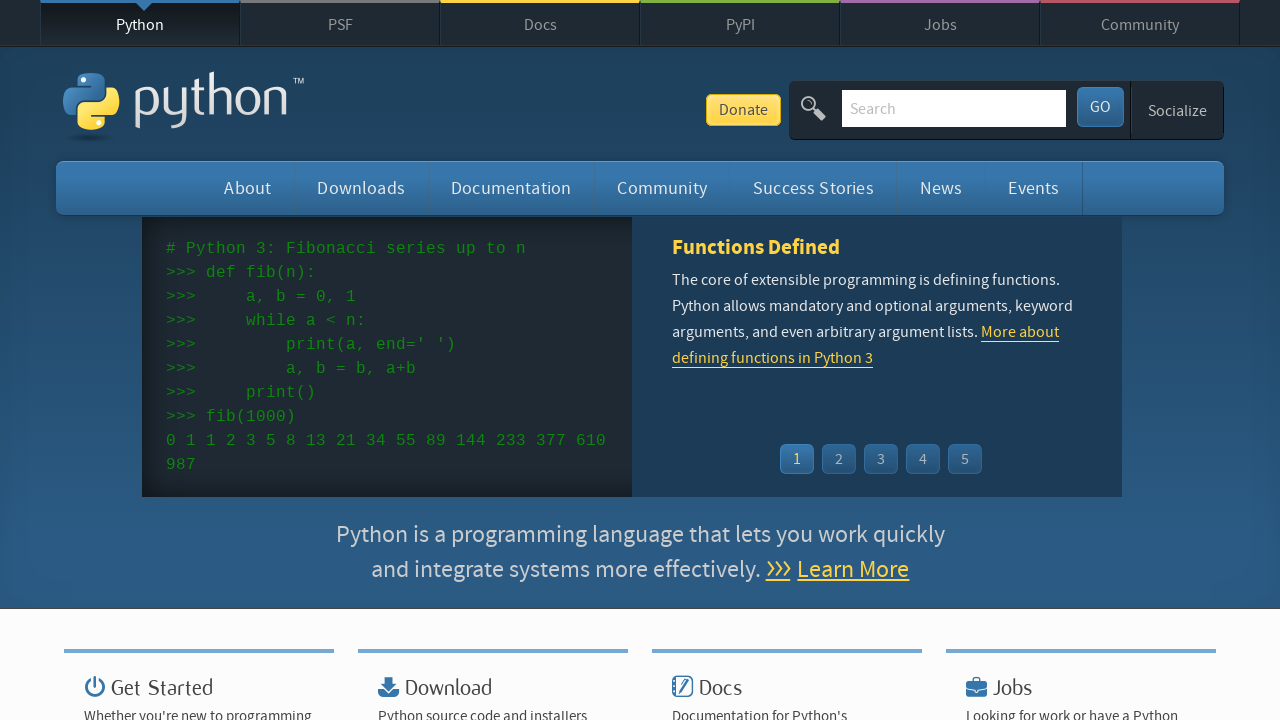

Filled search field with 'pycon' on input[name='q']
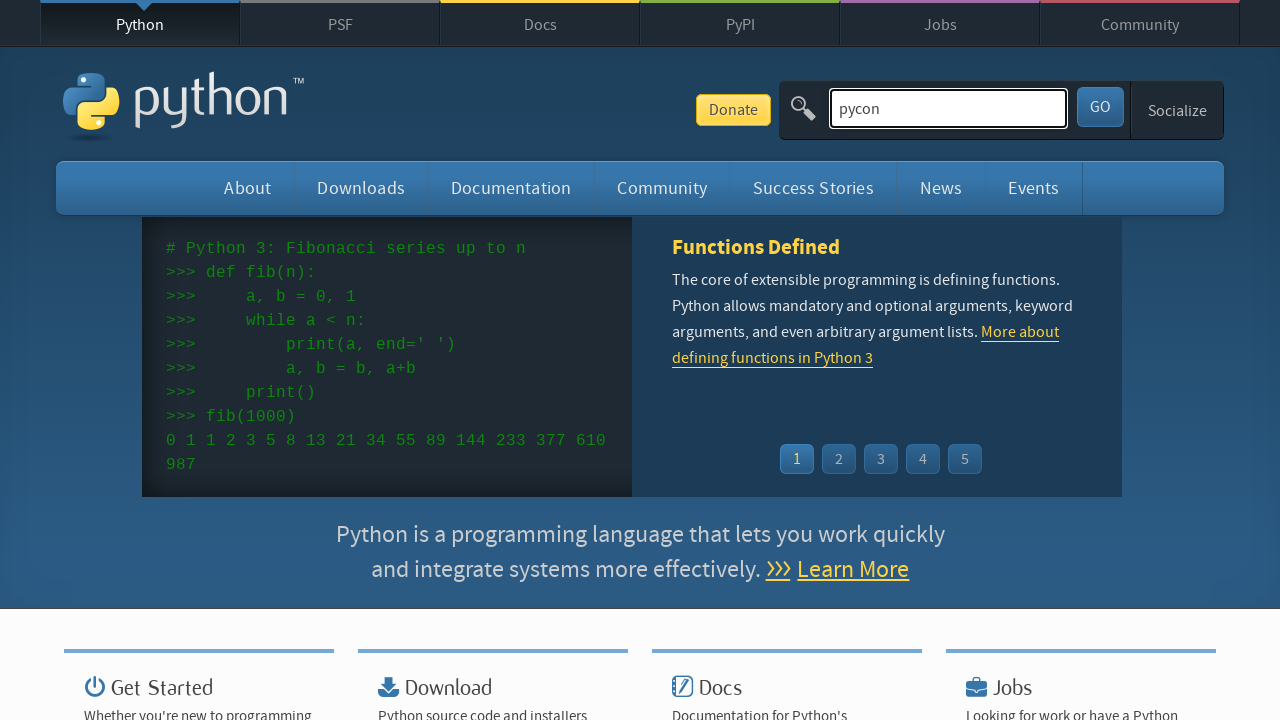

Pressed Enter to submit search for 'pycon' on input[name='q']
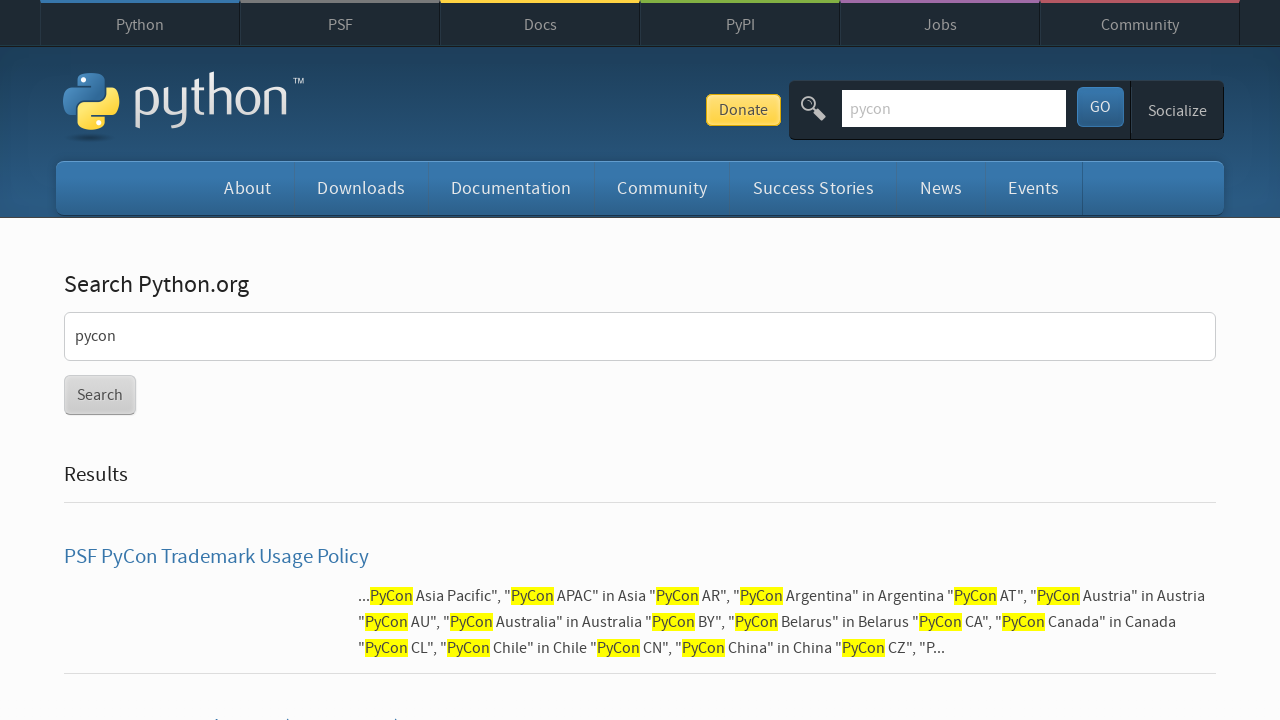

Waited for page to reach networkidle state
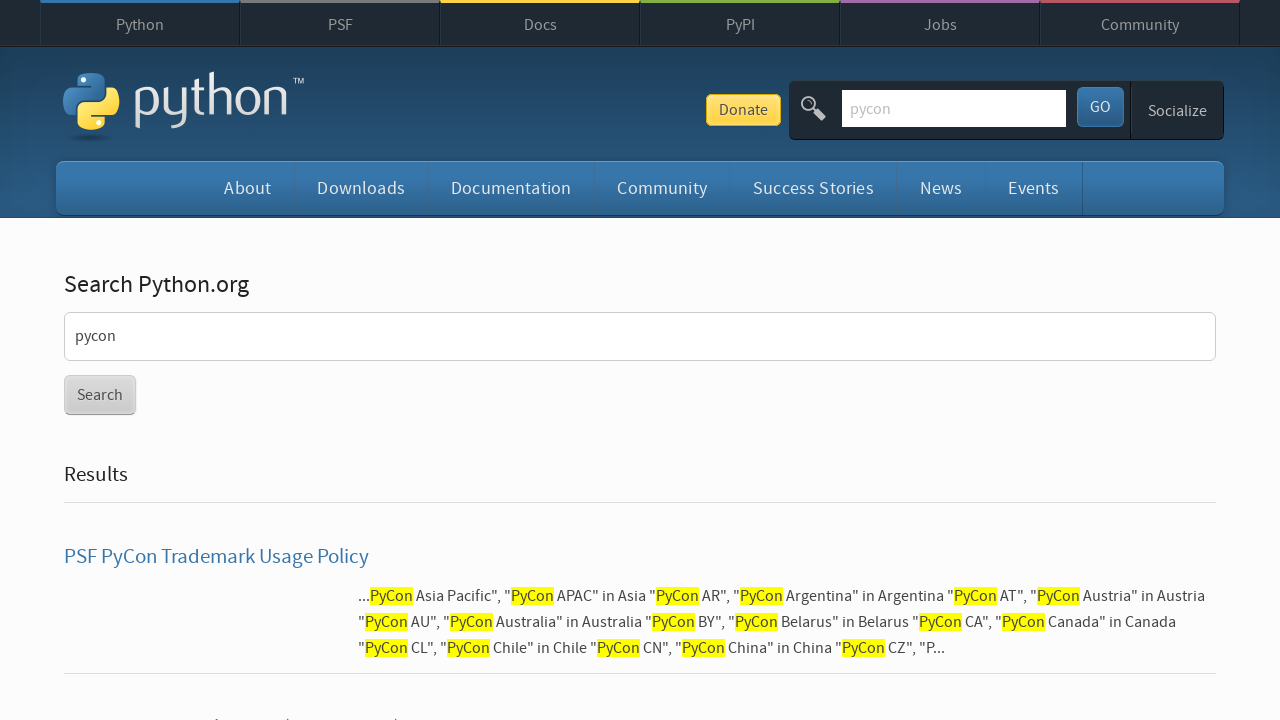

Verified search results found for 'pycon'
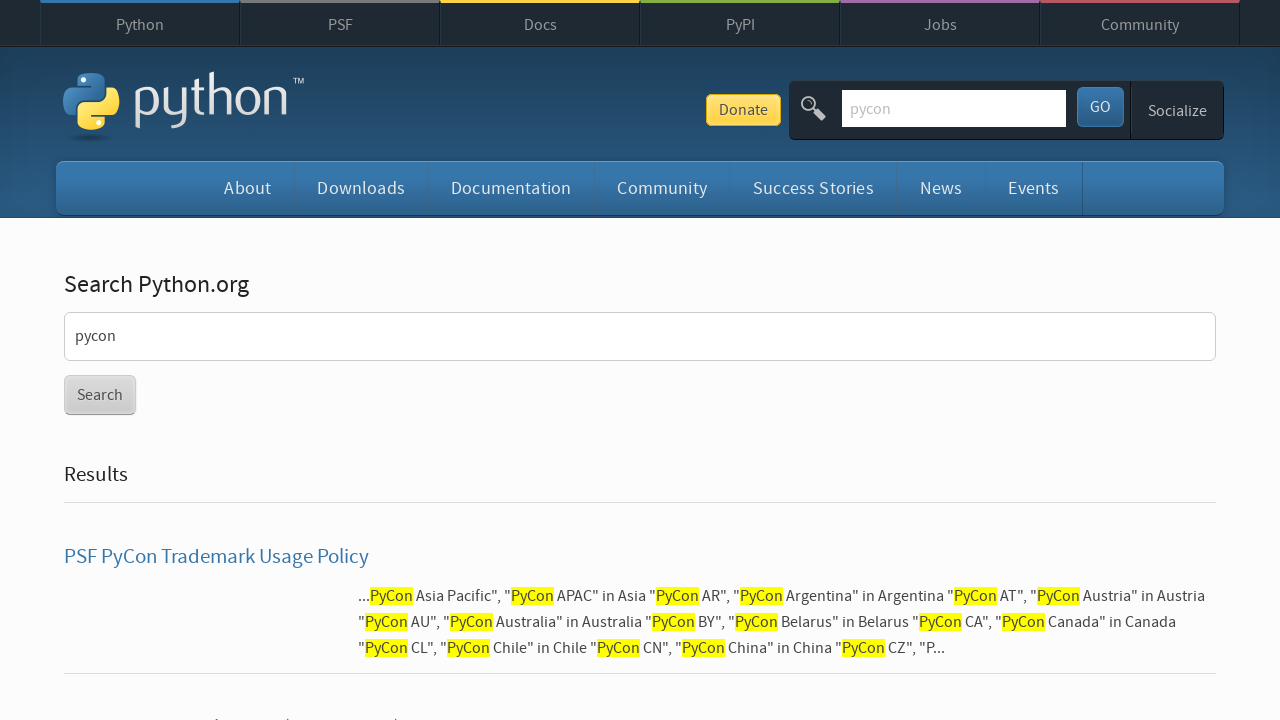

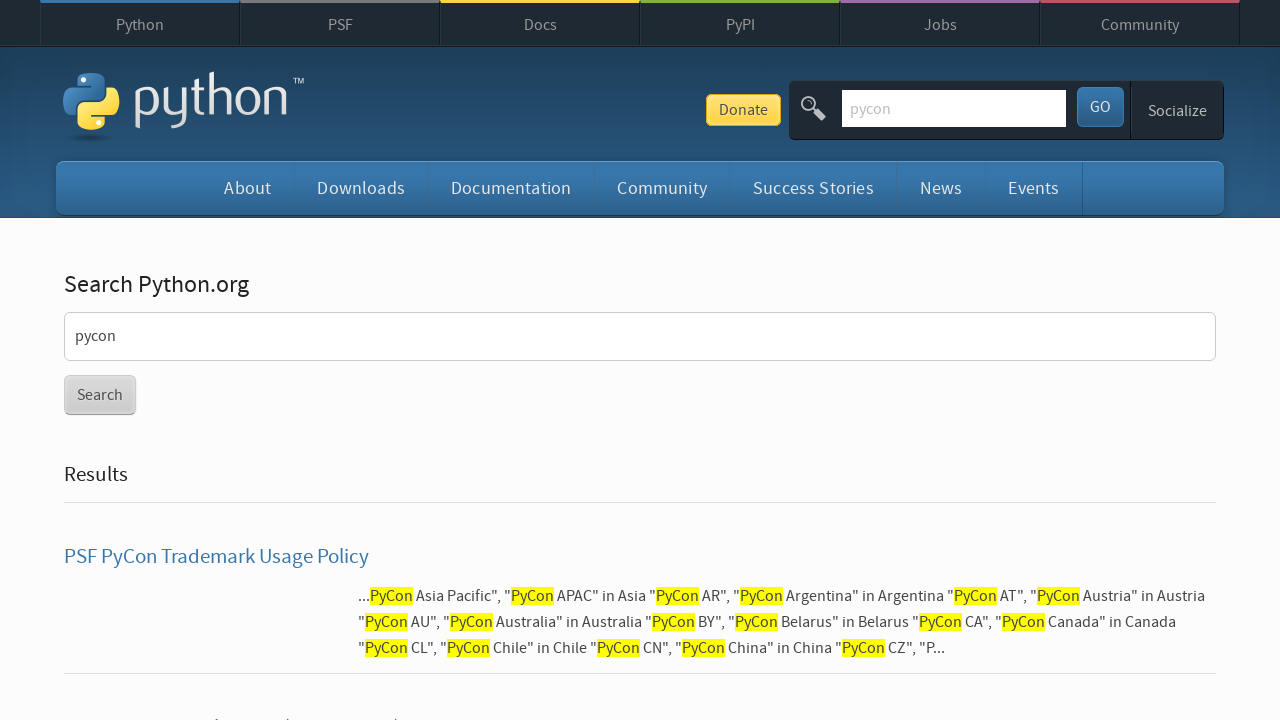